Navigates to the technical summary page and verifies that the technical summary table is displayed

Starting URL: https://www.investing.com/technical/technical-summary

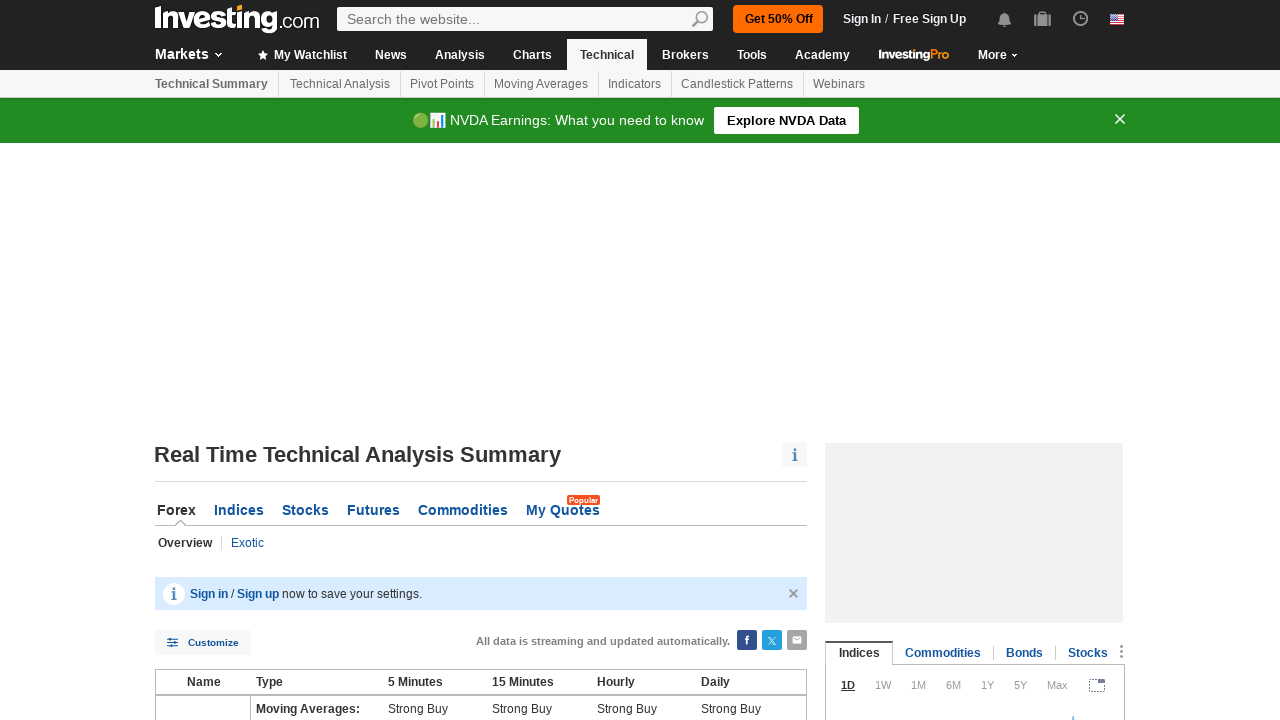

Navigated to investing.com technical summary page
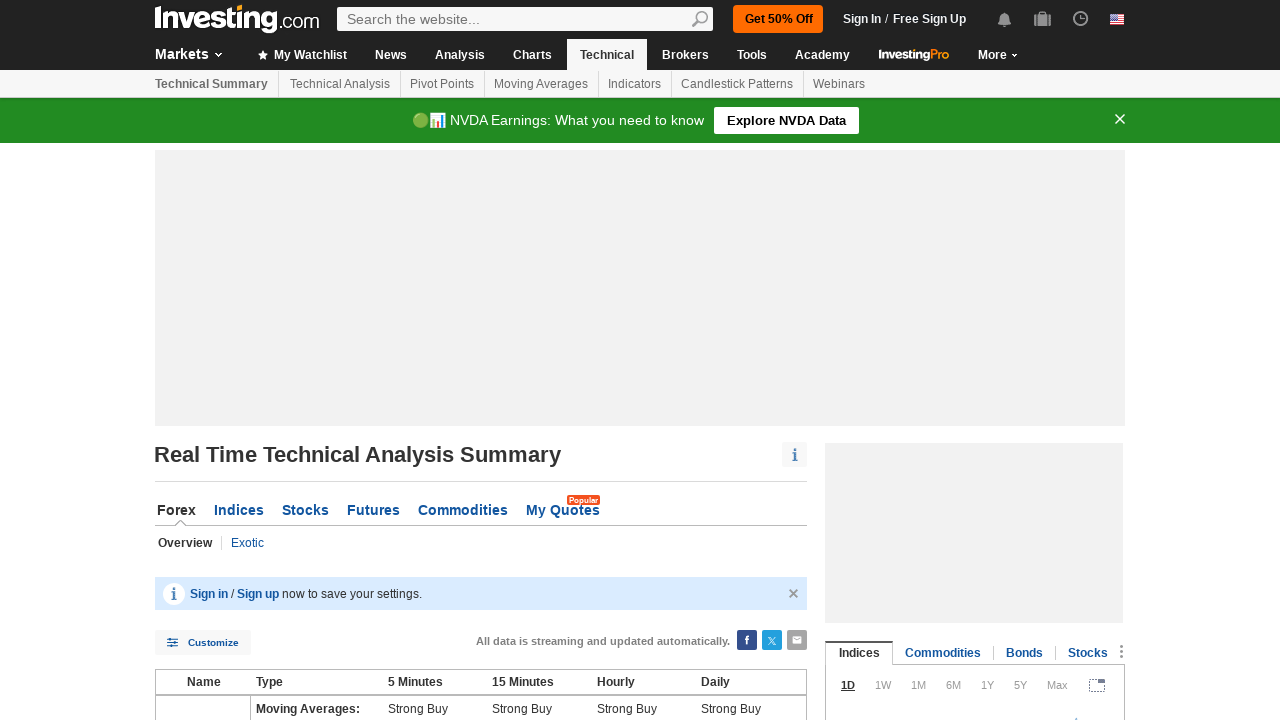

Technical summary table loaded and verified present
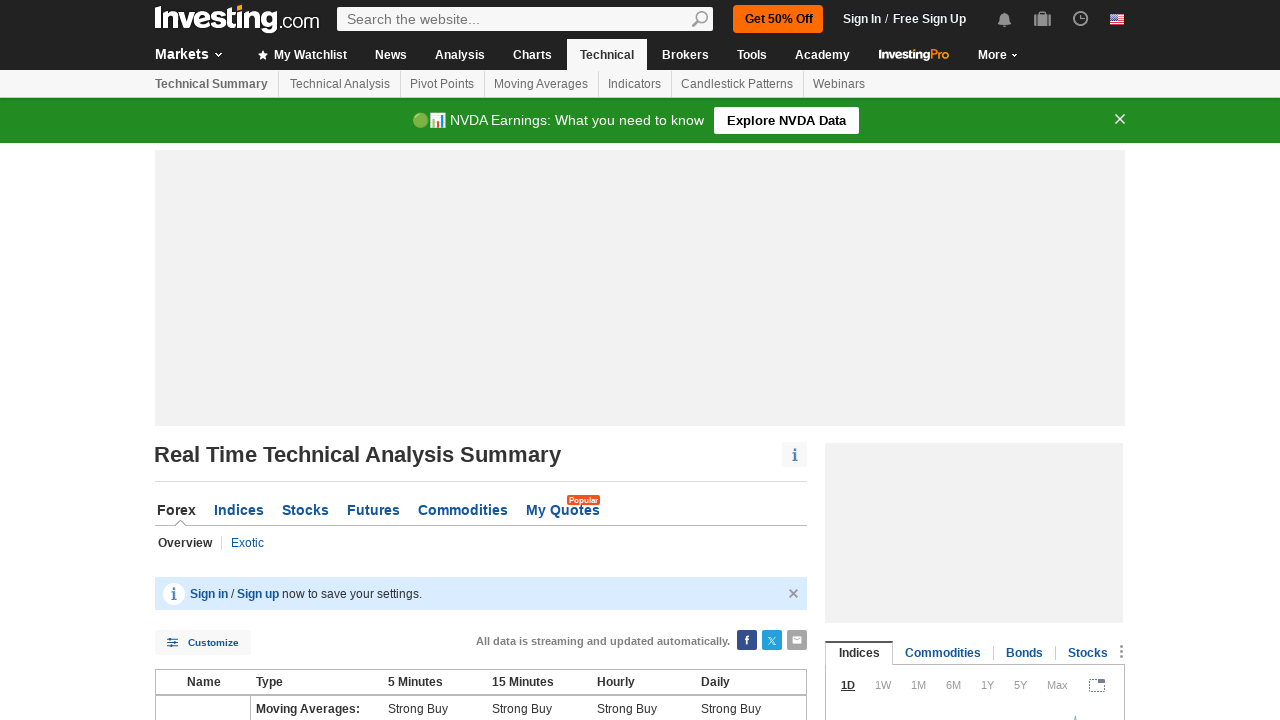

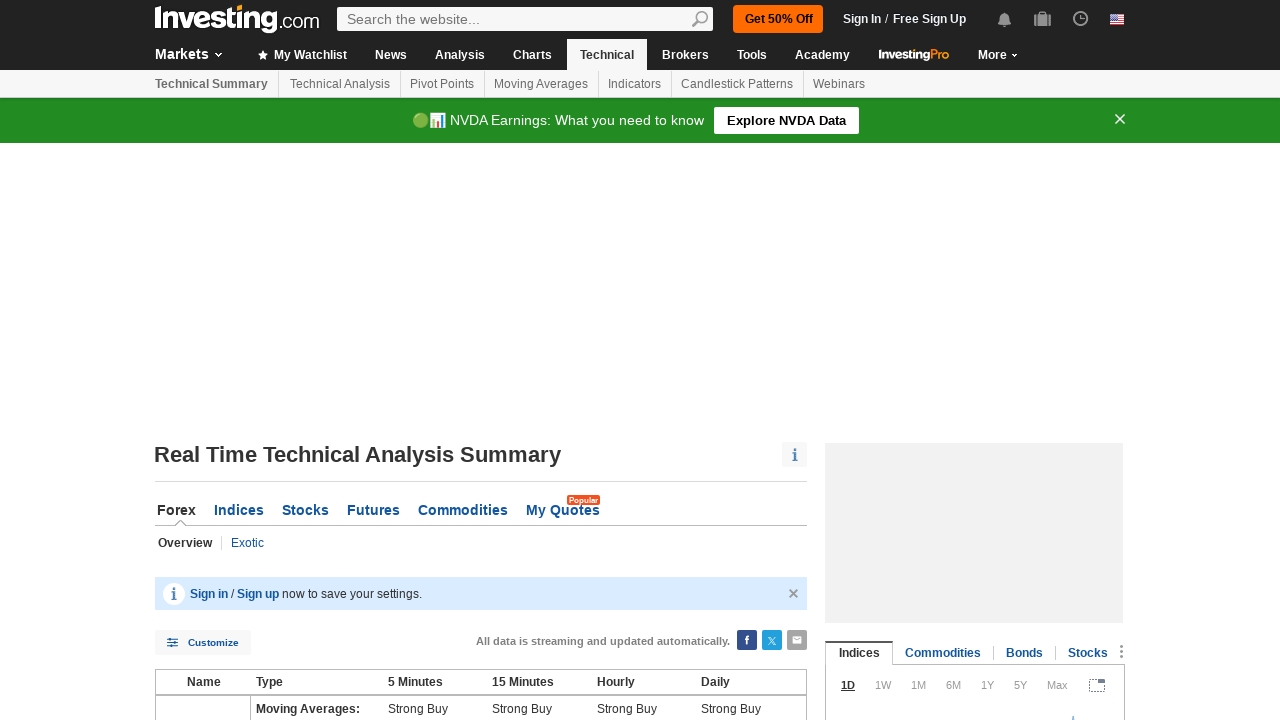